Tests page scrolling functionality by scrolling down and then back up on an OpenCart homepage

Starting URL: https://naveenautomationlabs.com/opencart/index.php?route=common/home

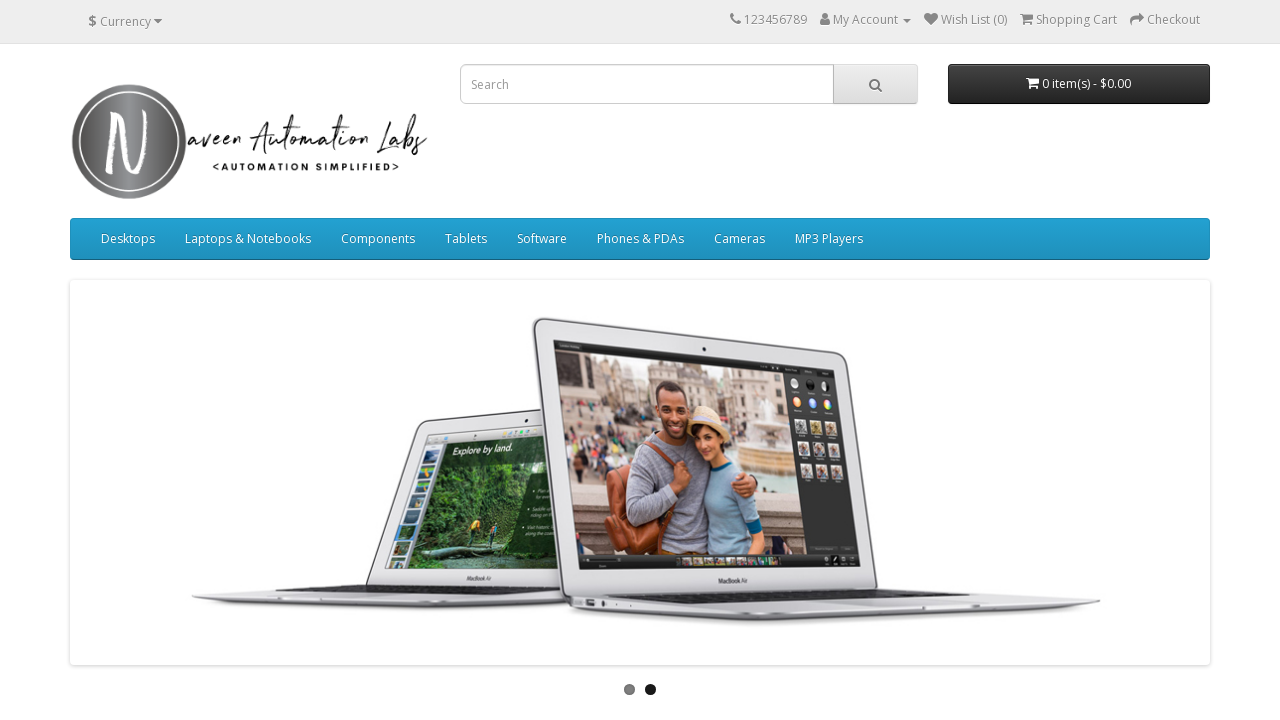

Scrolled down by 1000 pixels on OpenCart homepage
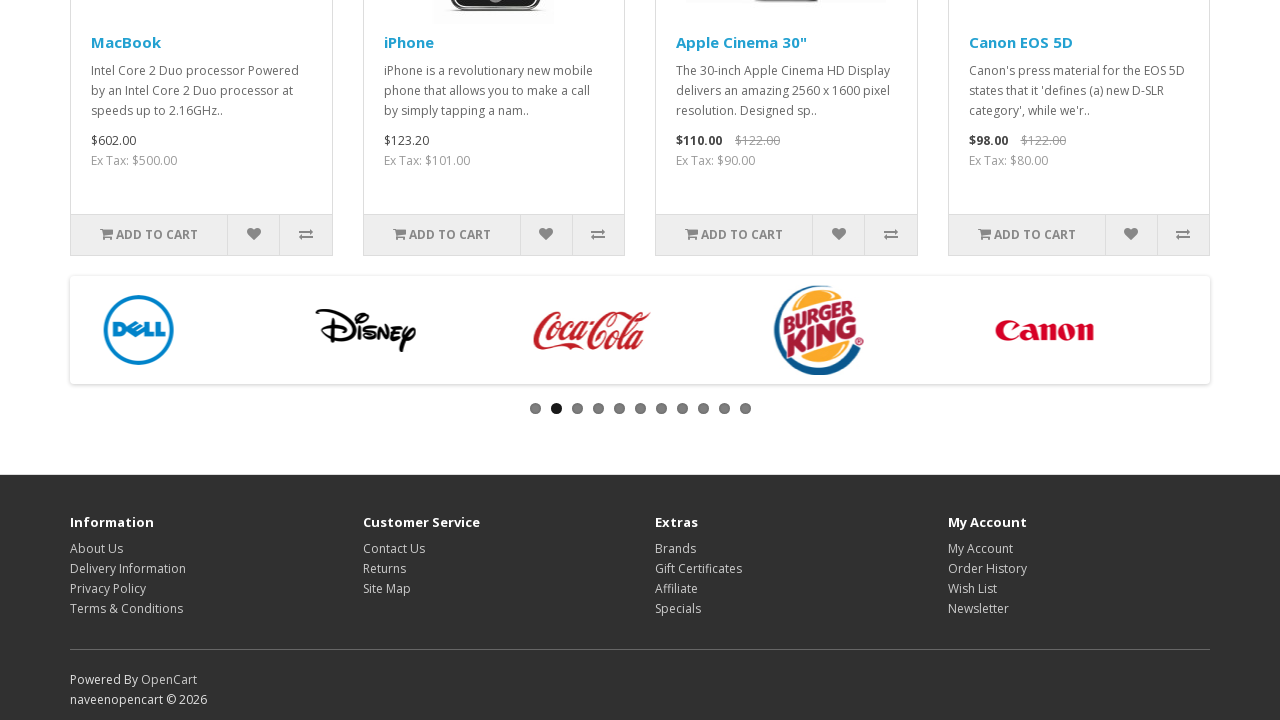

Waited 3 seconds after scrolling down
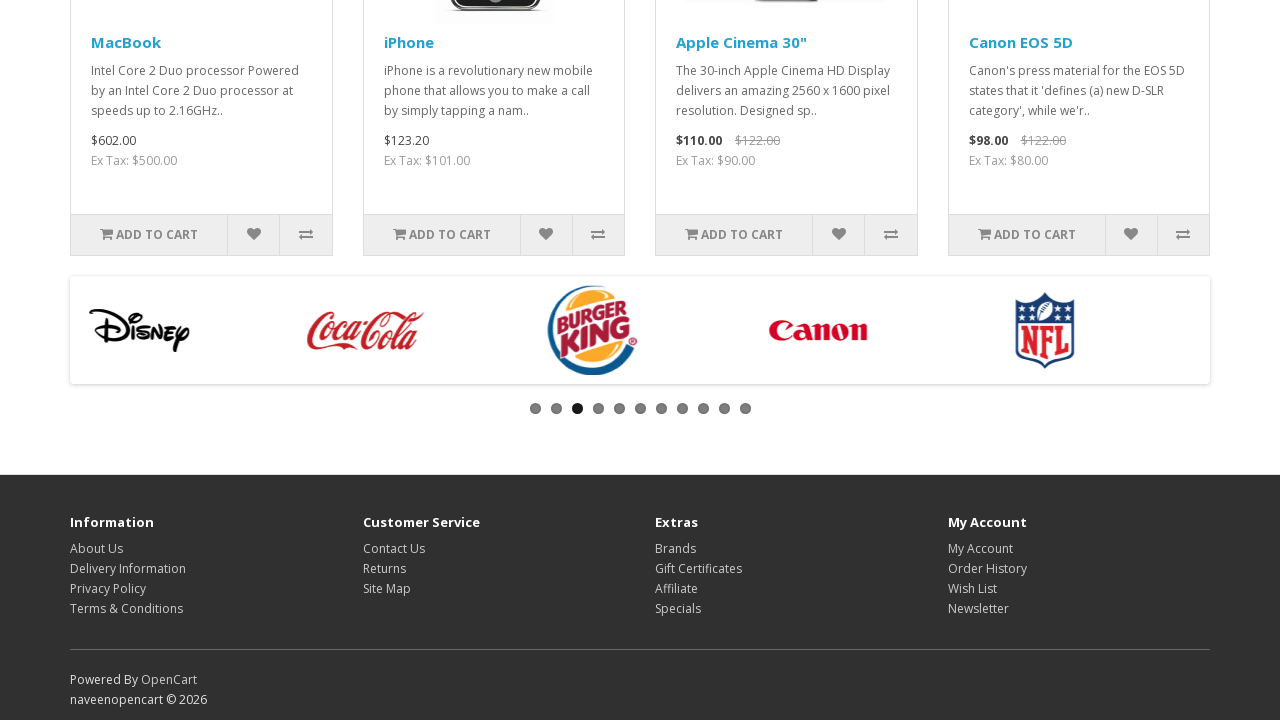

Scrolled back up by 1000 pixels to original position
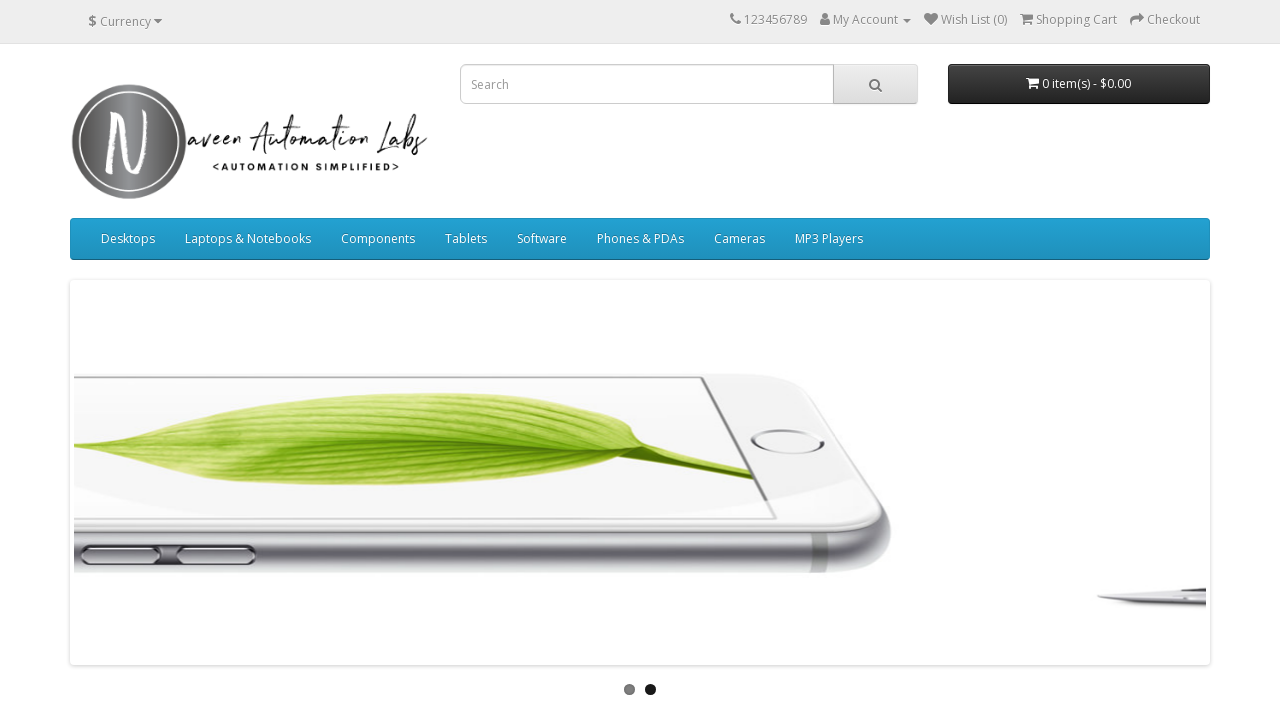

Waited 3 seconds after scrolling back up
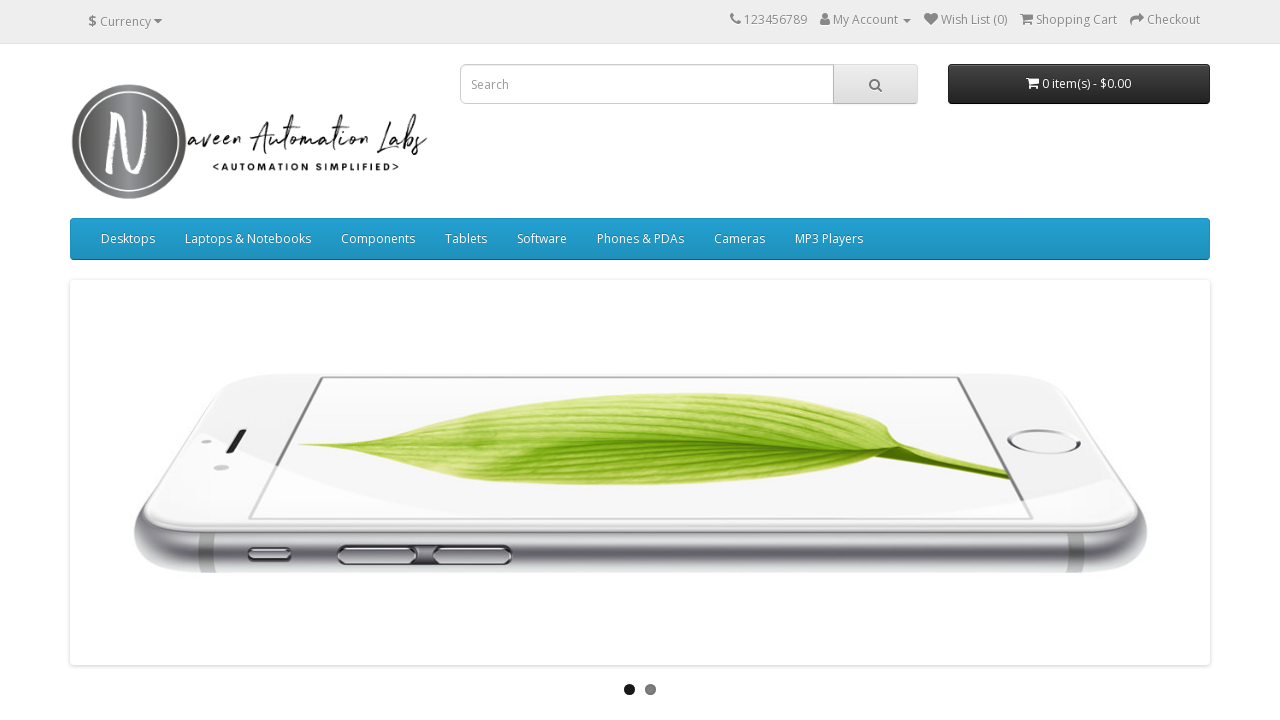

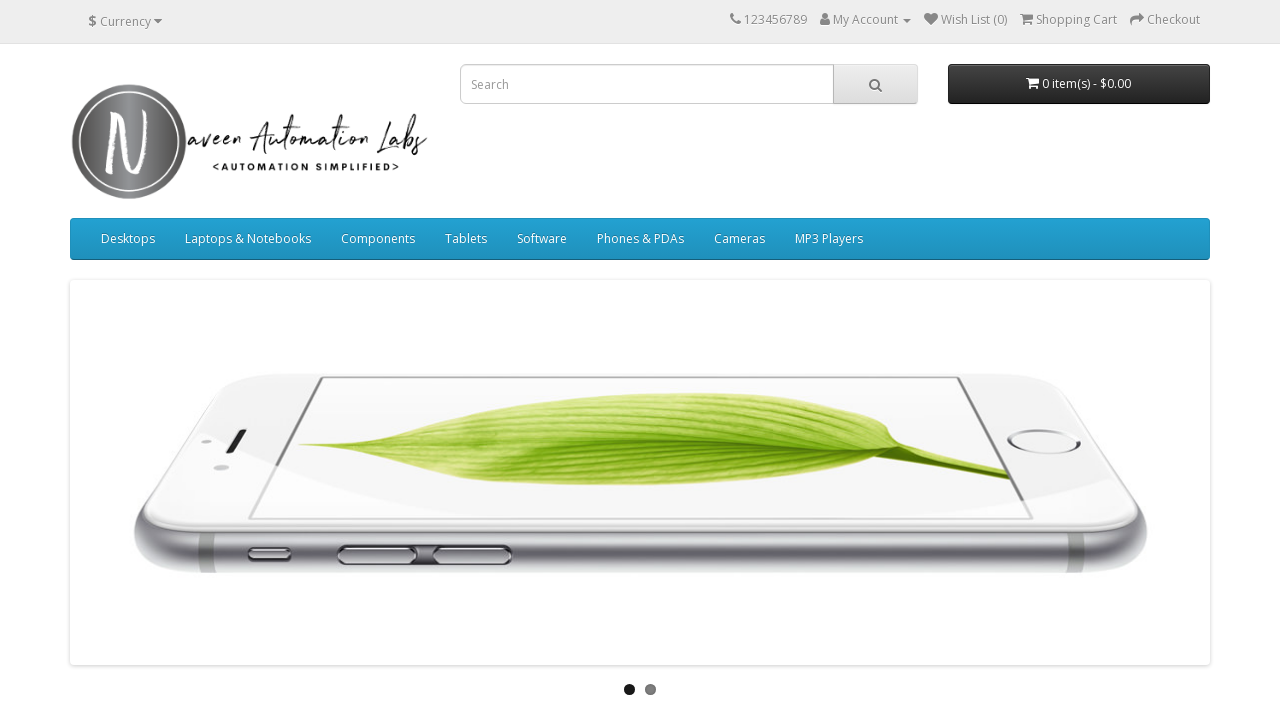